Tests page scrolling functionality by scrolling the window down 500 pixels and then scrolling within a table element with fixed header to the bottom.

Starting URL: https://www.rahulshettyacademy.com/AutomationPractice/

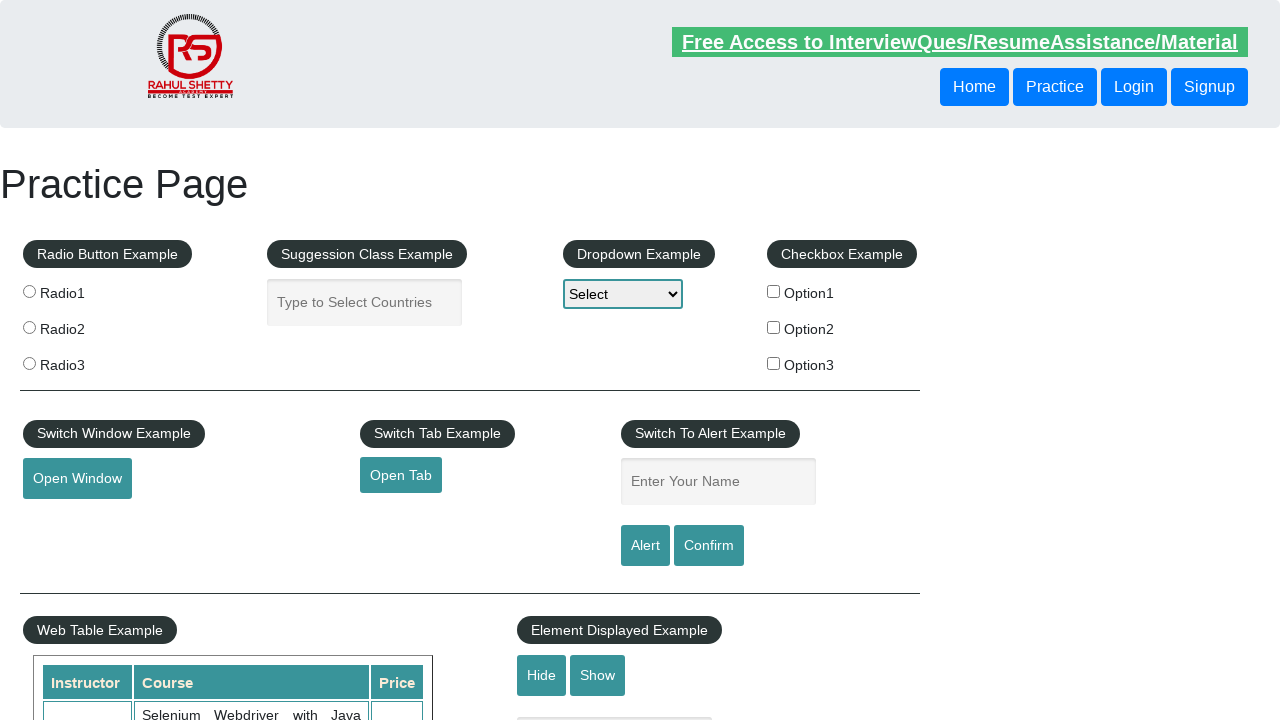

Scrolled window down by 500 pixels
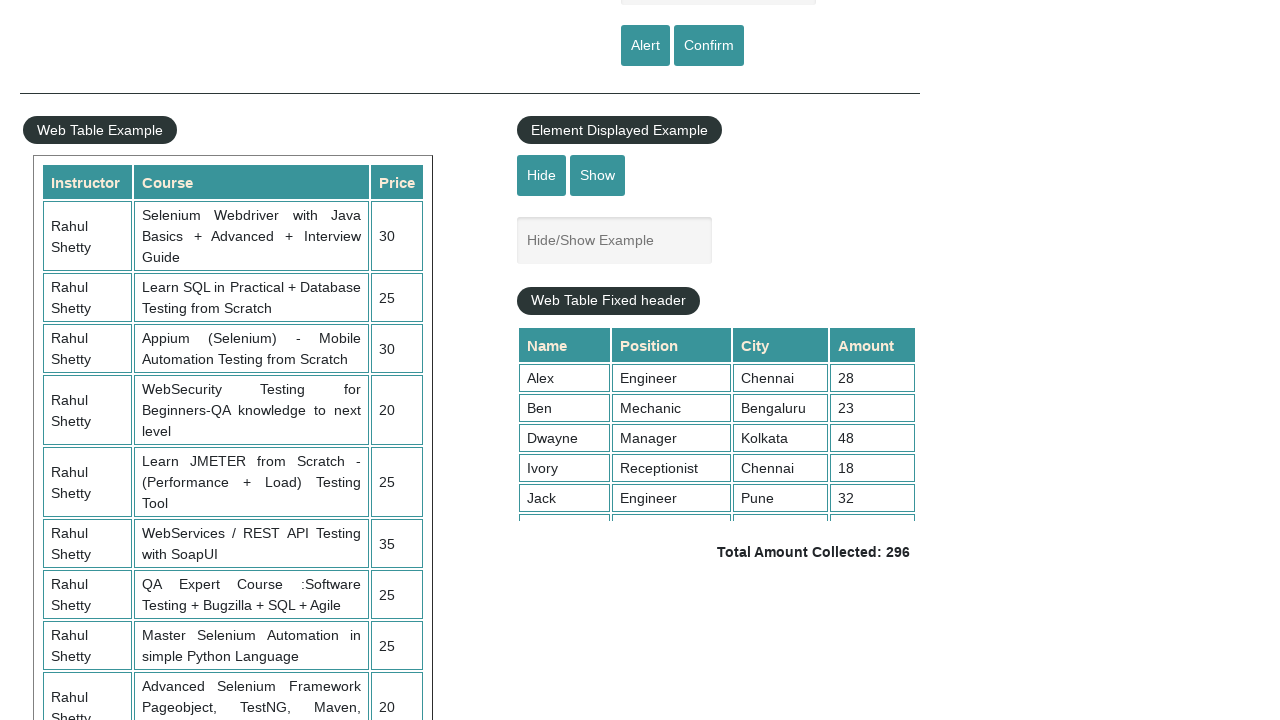

Waited 1000ms for scroll animation to complete
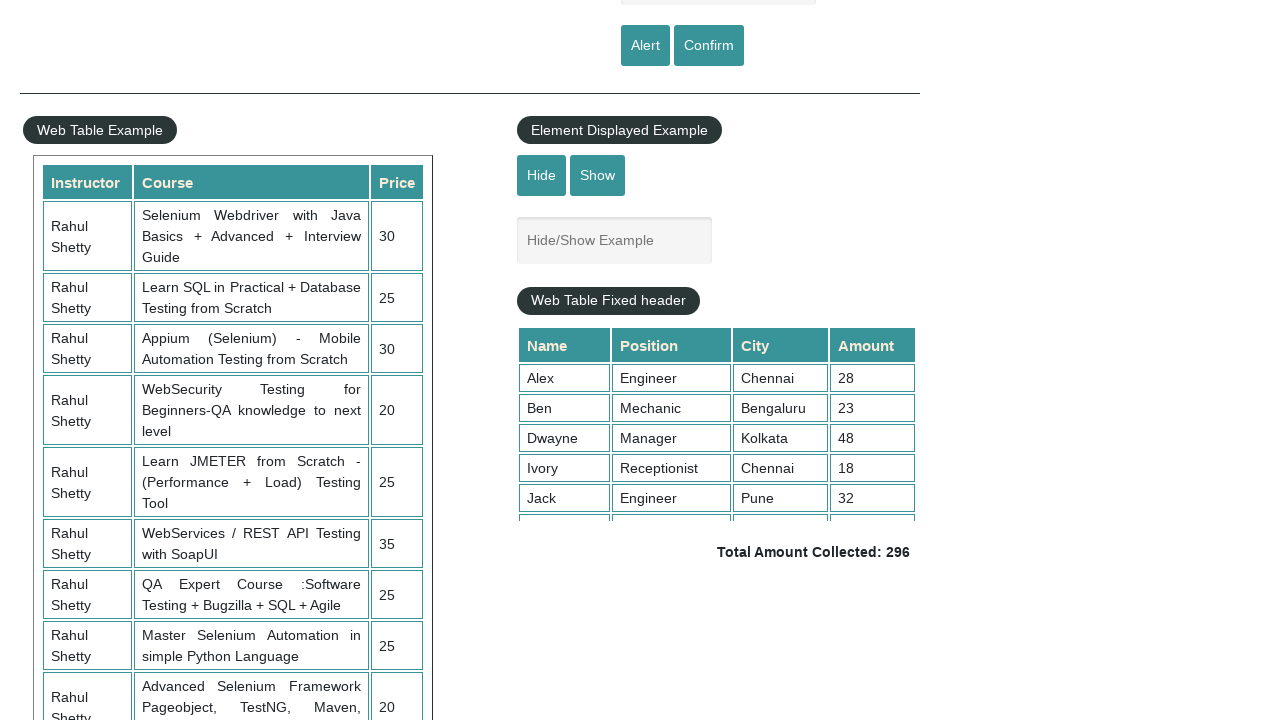

Scrolled table with fixed header to bottom (scrollTop=5000)
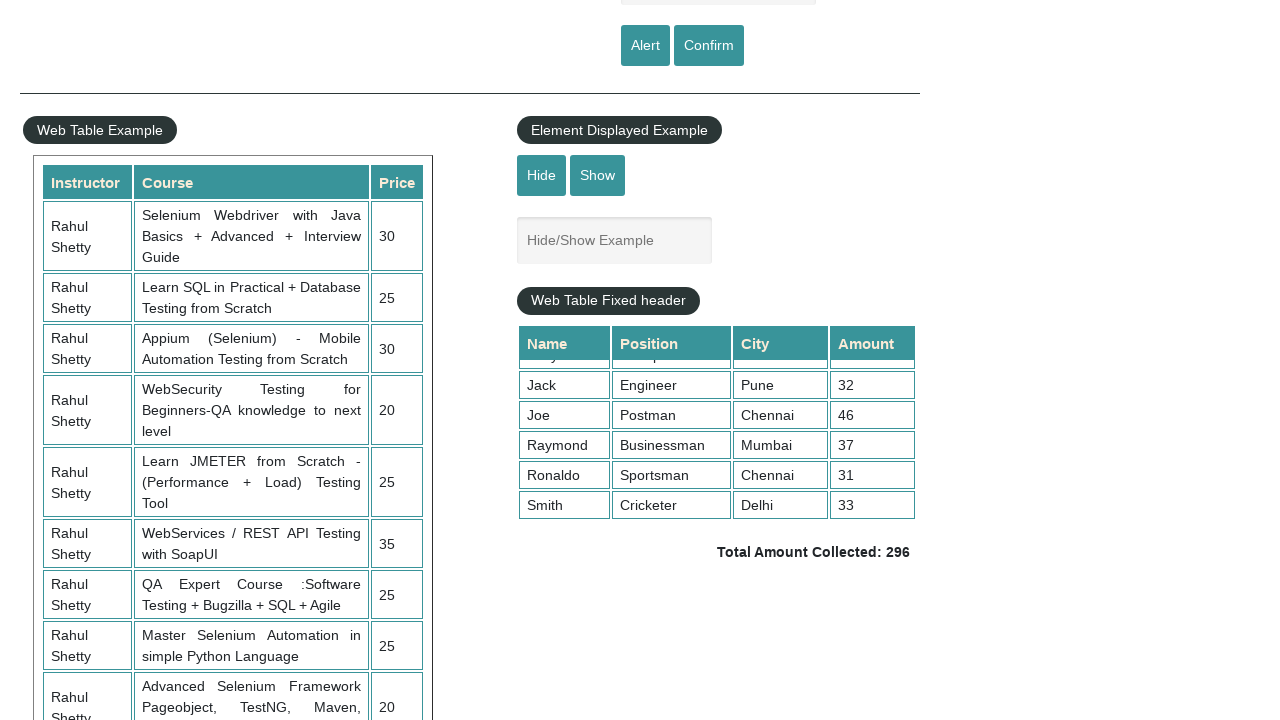

Waited 1000ms for table scroll animation to complete
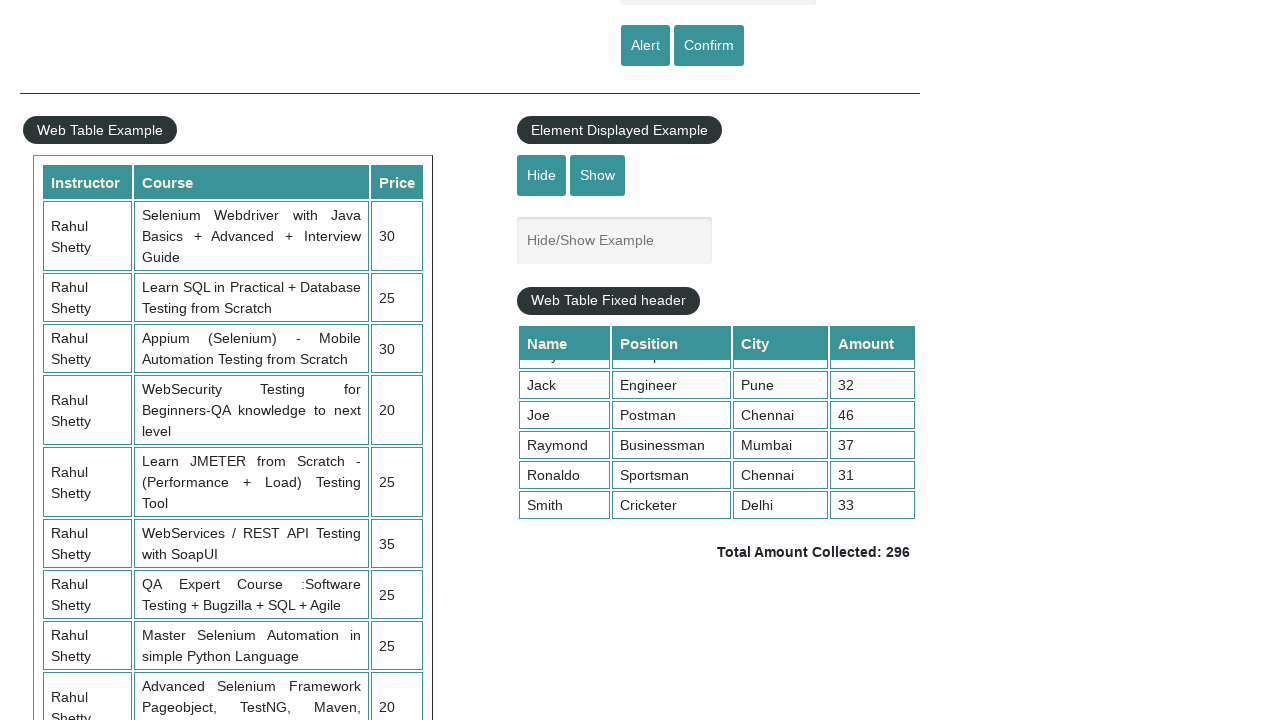

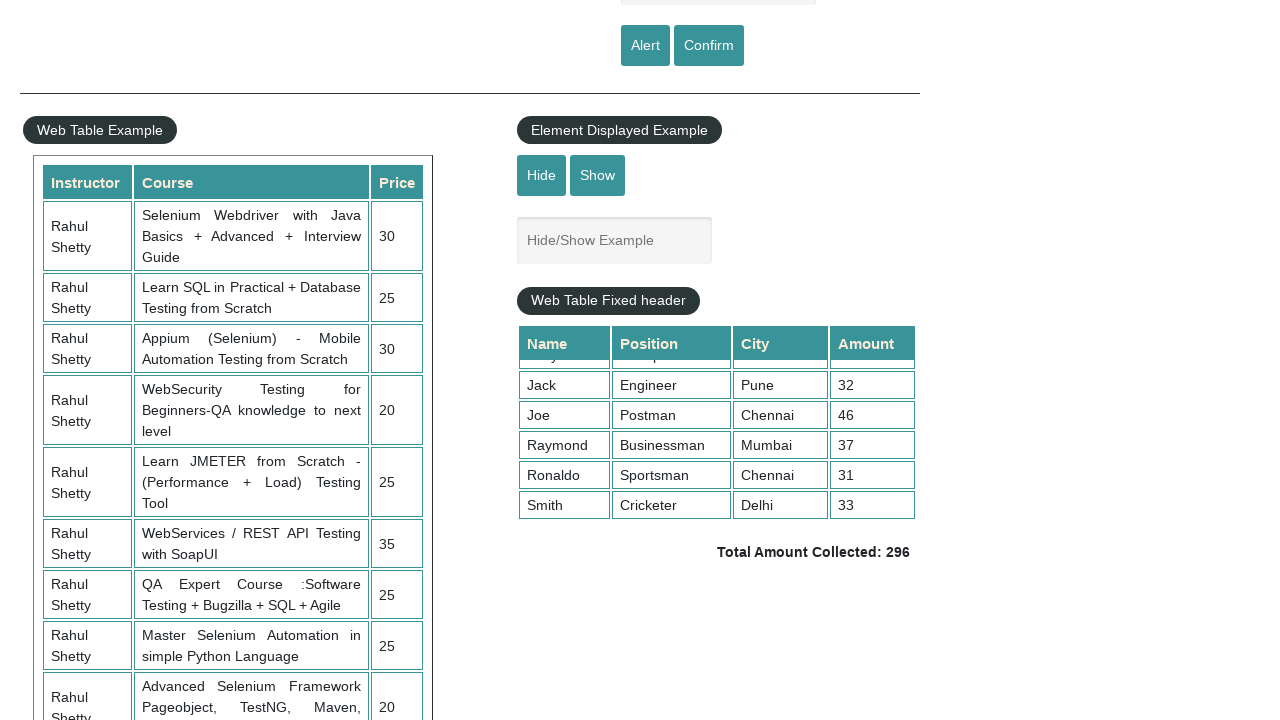